Tests selecting option 1 from a dropdown menu and verifies the selection was successful

Starting URL: https://the-internet.herokuapp.com/dropdown

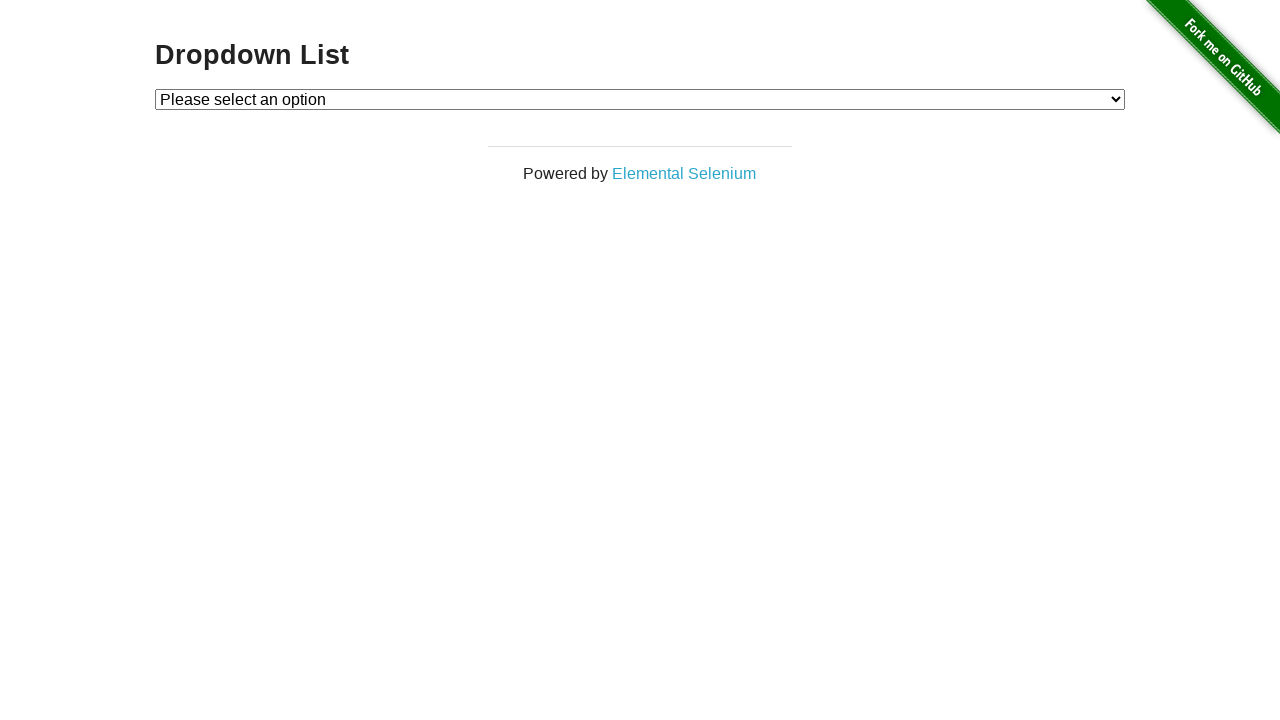

Selected option 1 from the dropdown menu on #dropdown
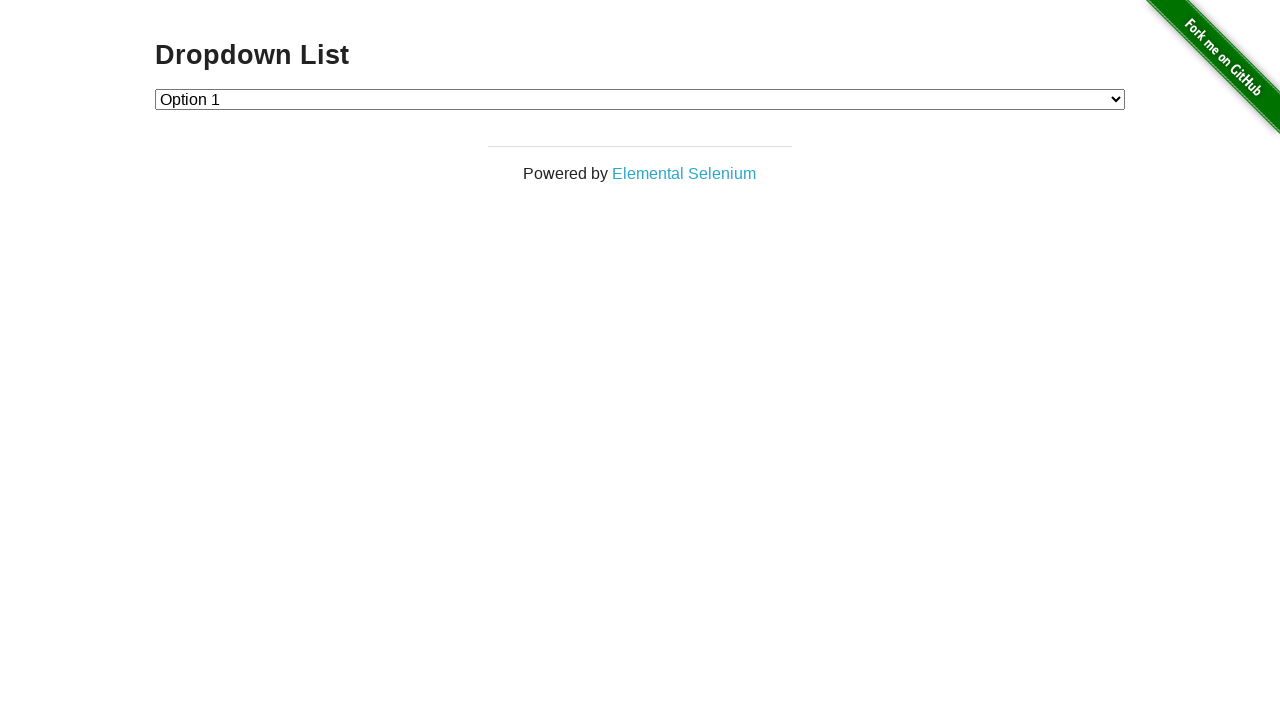

Retrieved the selected dropdown value
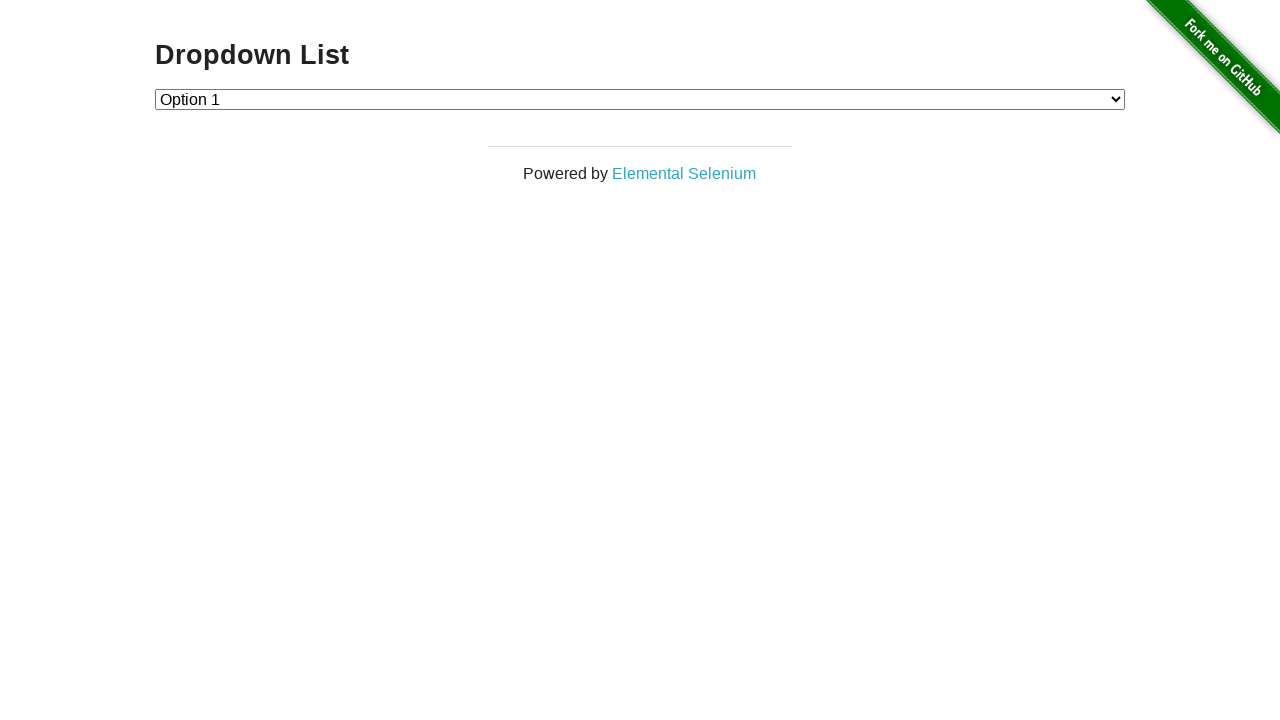

Verified that option 1 was successfully selected
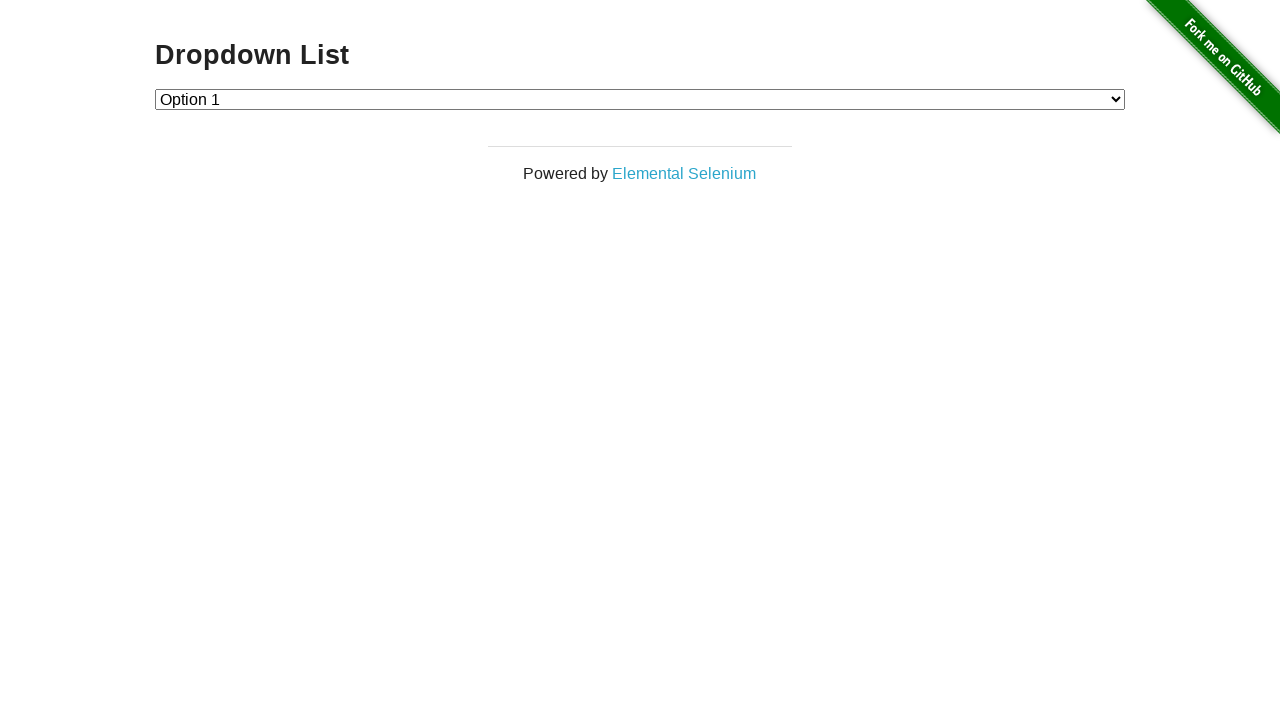

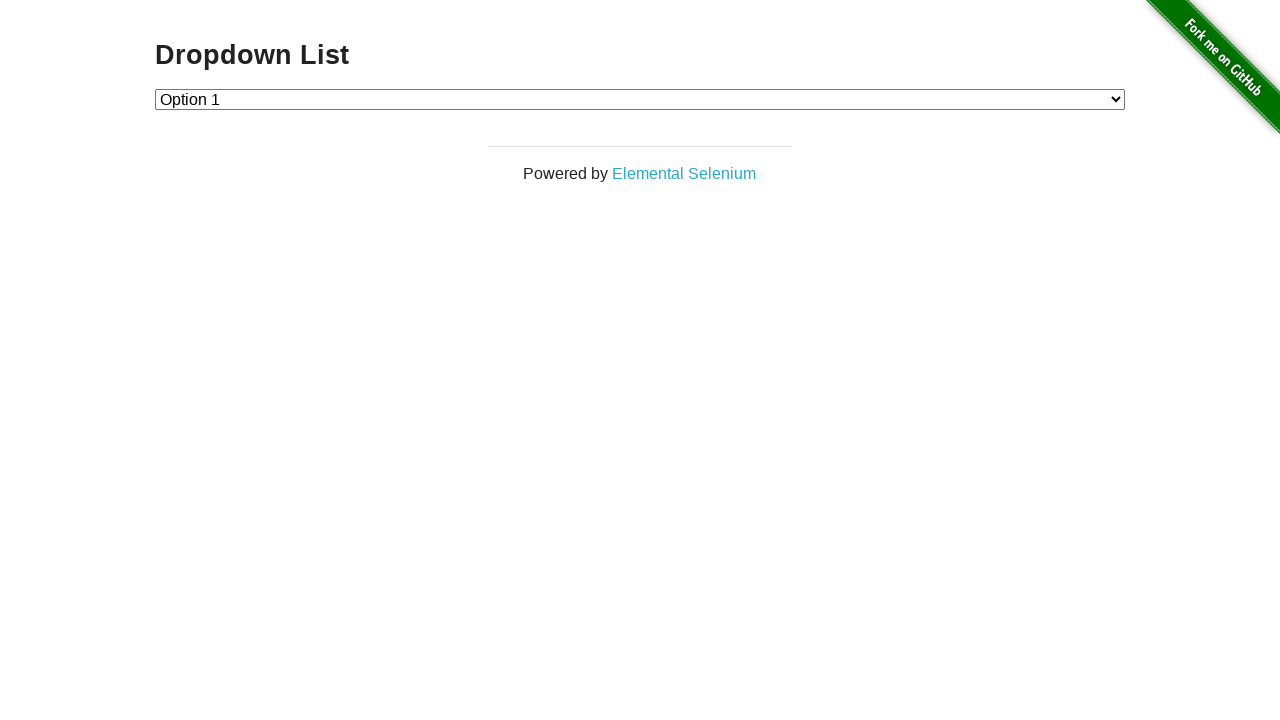